Tests prompt dialog by clicking button, entering text in the prompt, and verifying the entered text is displayed

Starting URL: https://bonigarcia.dev/selenium-webdriver-java/dialog-boxes.html

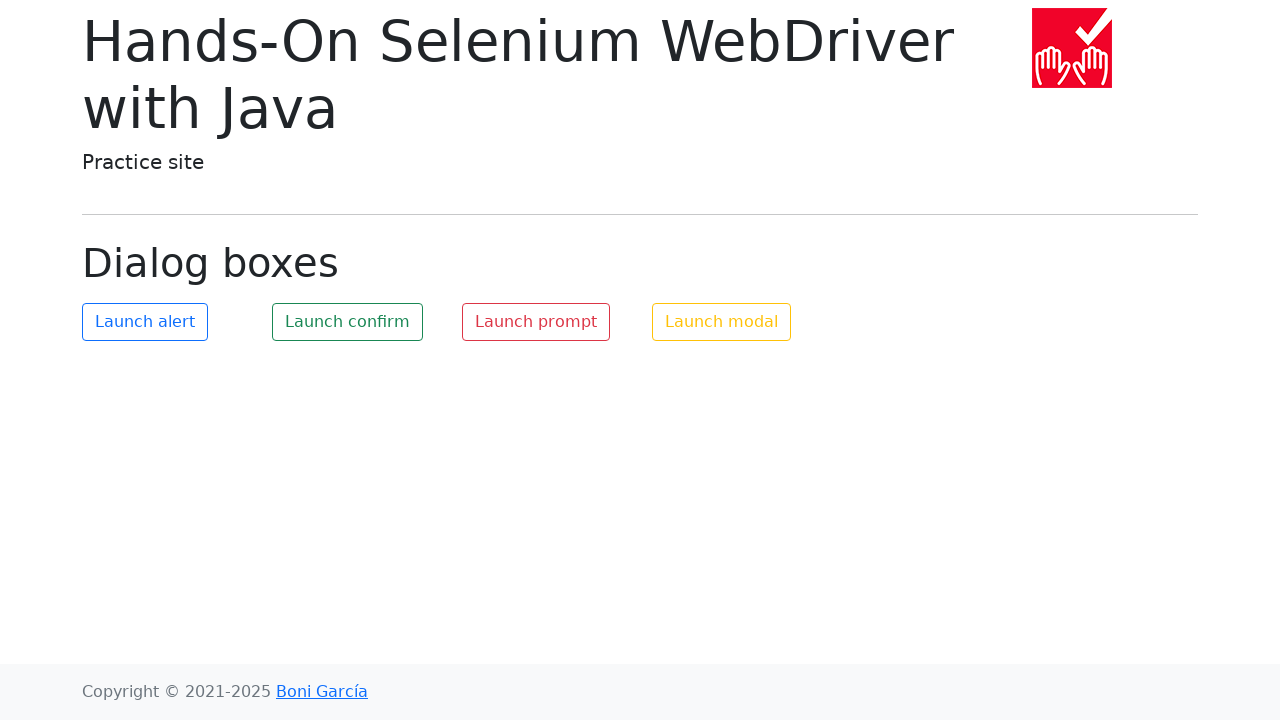

Set up dialog handler to accept prompt with text 'YULIYA'
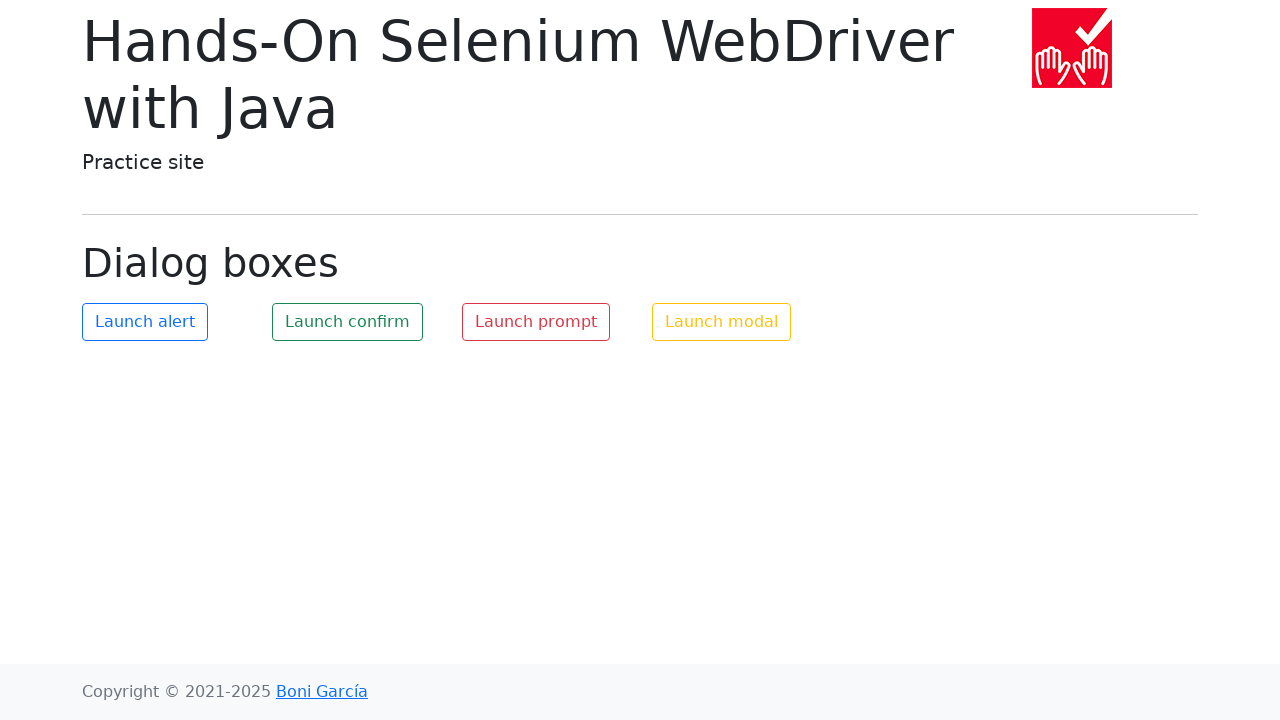

Clicked prompt button to trigger dialog at (536, 322) on #my-prompt
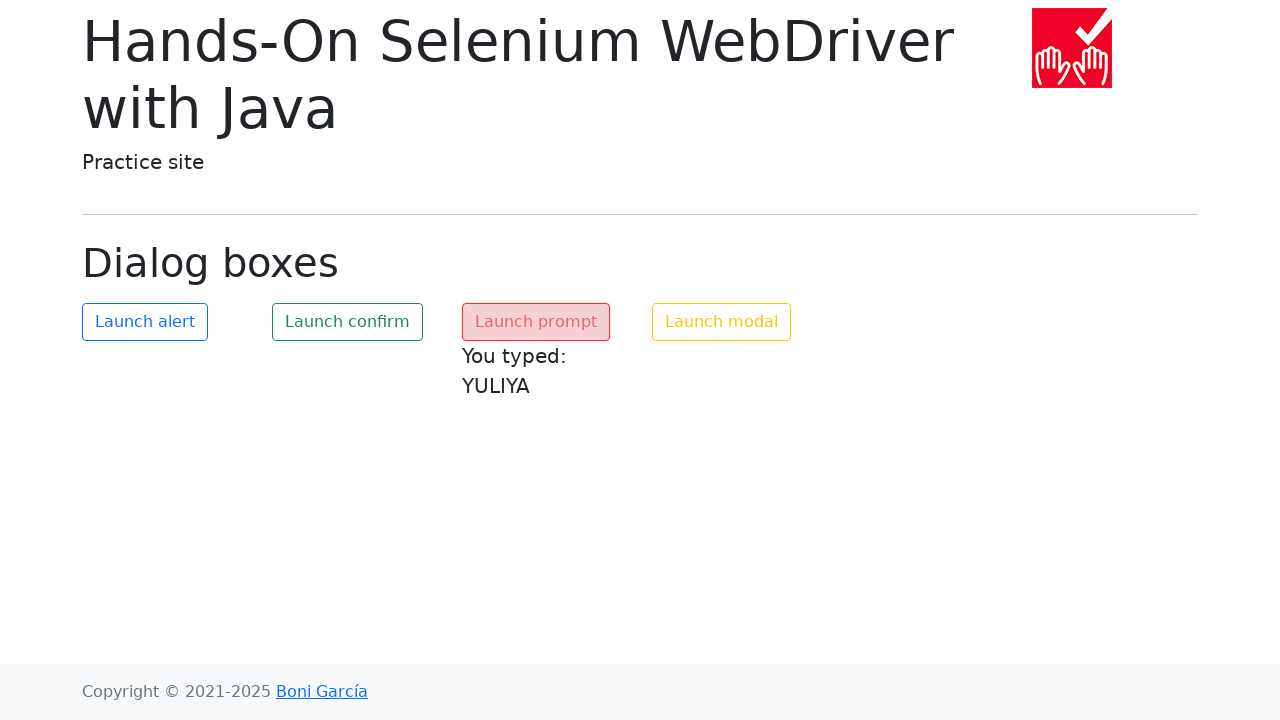

Prompt result text appeared on page
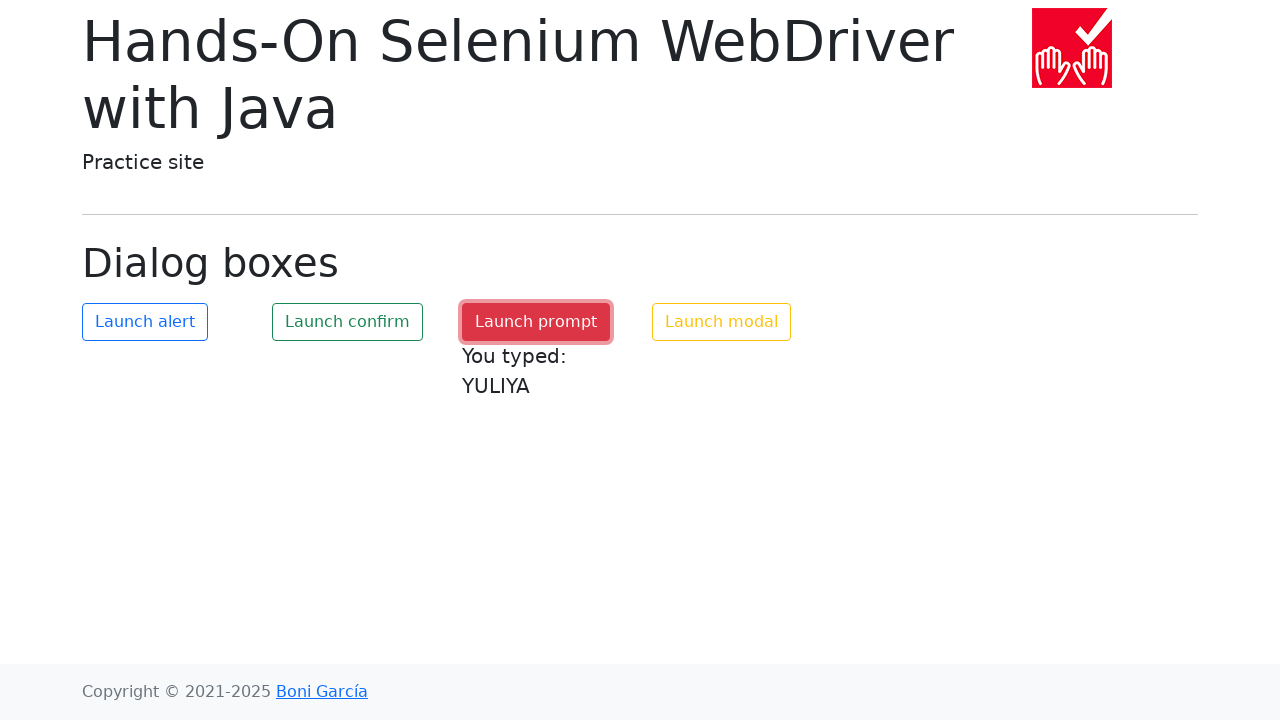

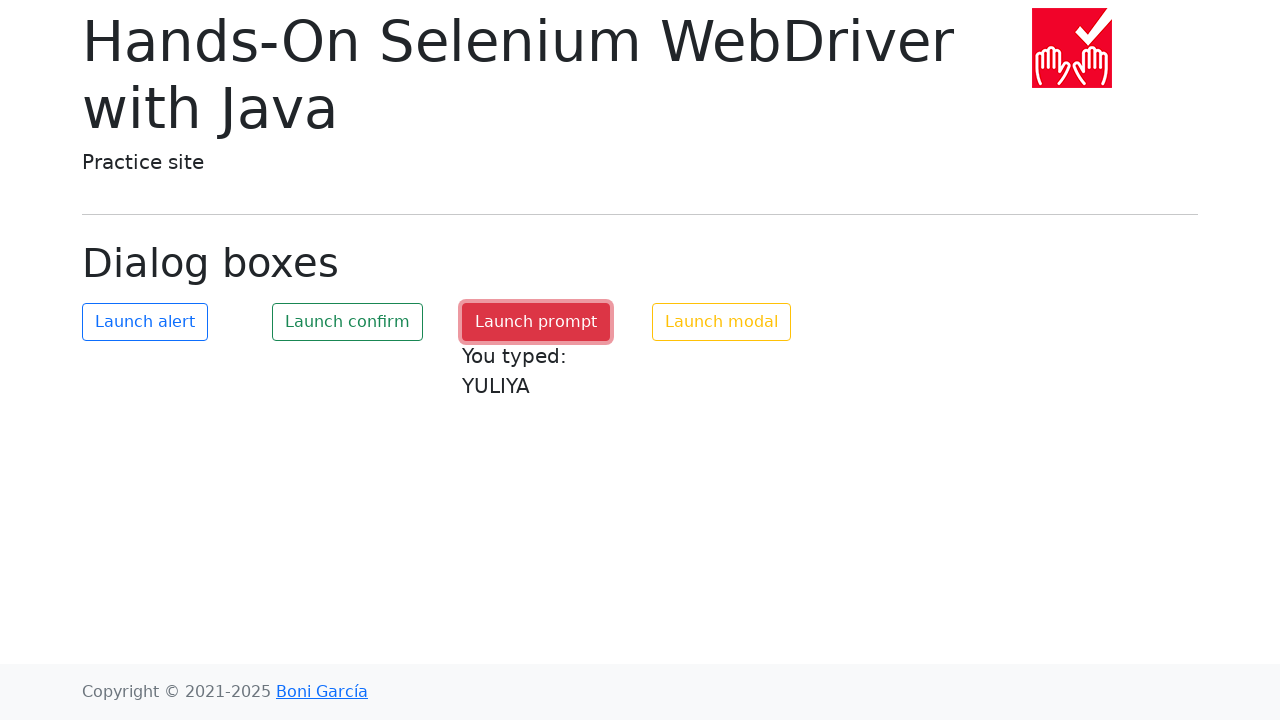